Tests form submission with age value too high (152) to verify validation fails

Starting URL: https://testpages.eviltester.com/styled/validation/input-validation.html

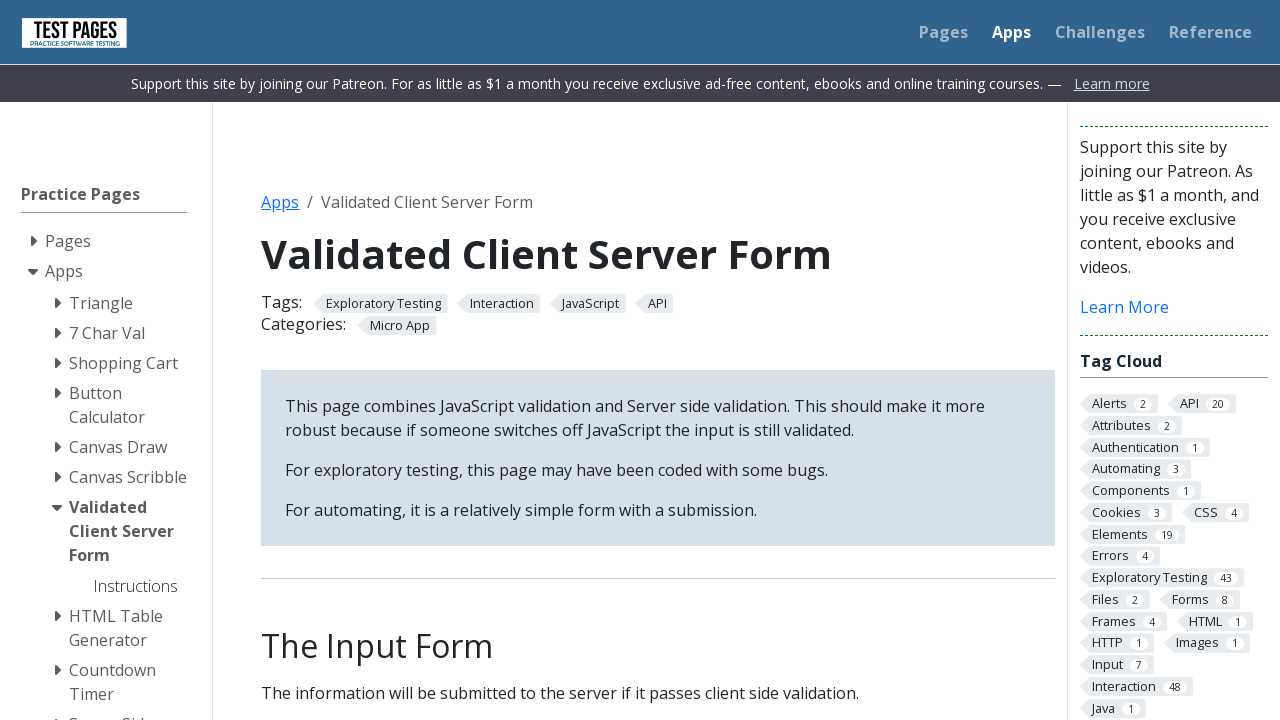

Filled first name field with 'Kassandra' on internal:label="First name:"i
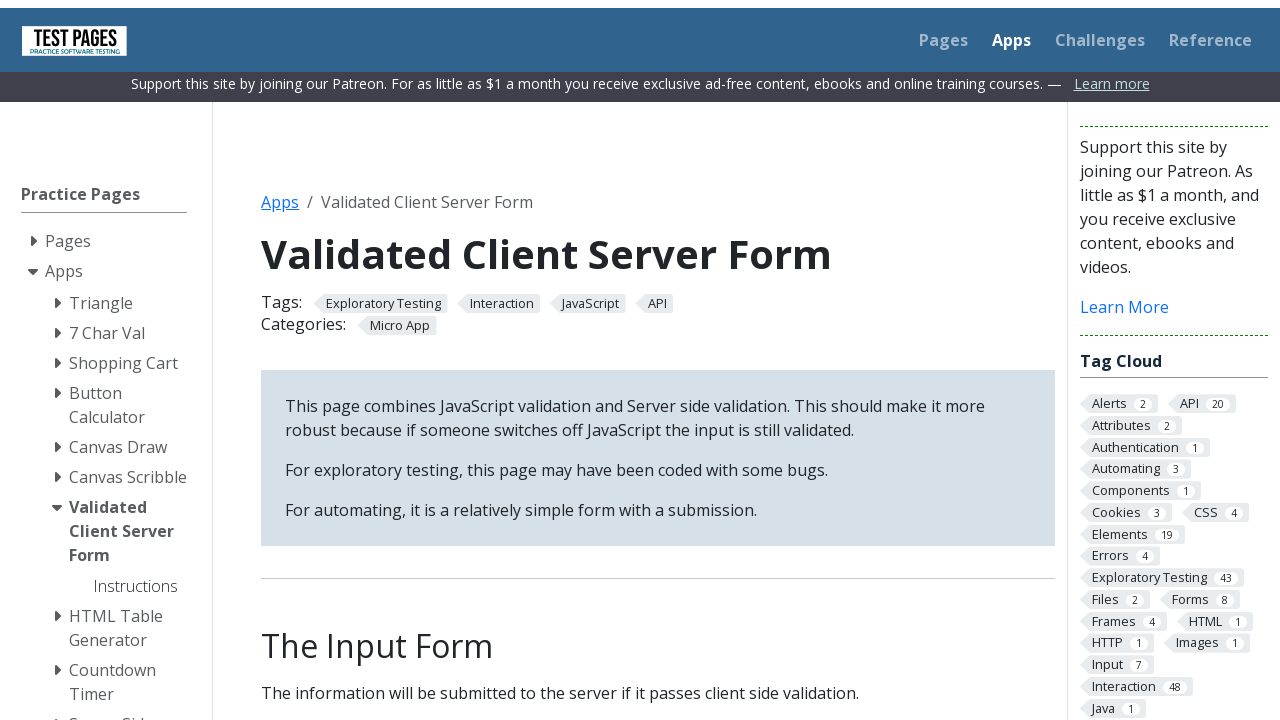

Filled last name field with 'Wojciechowska' on internal:label="Last name:"i
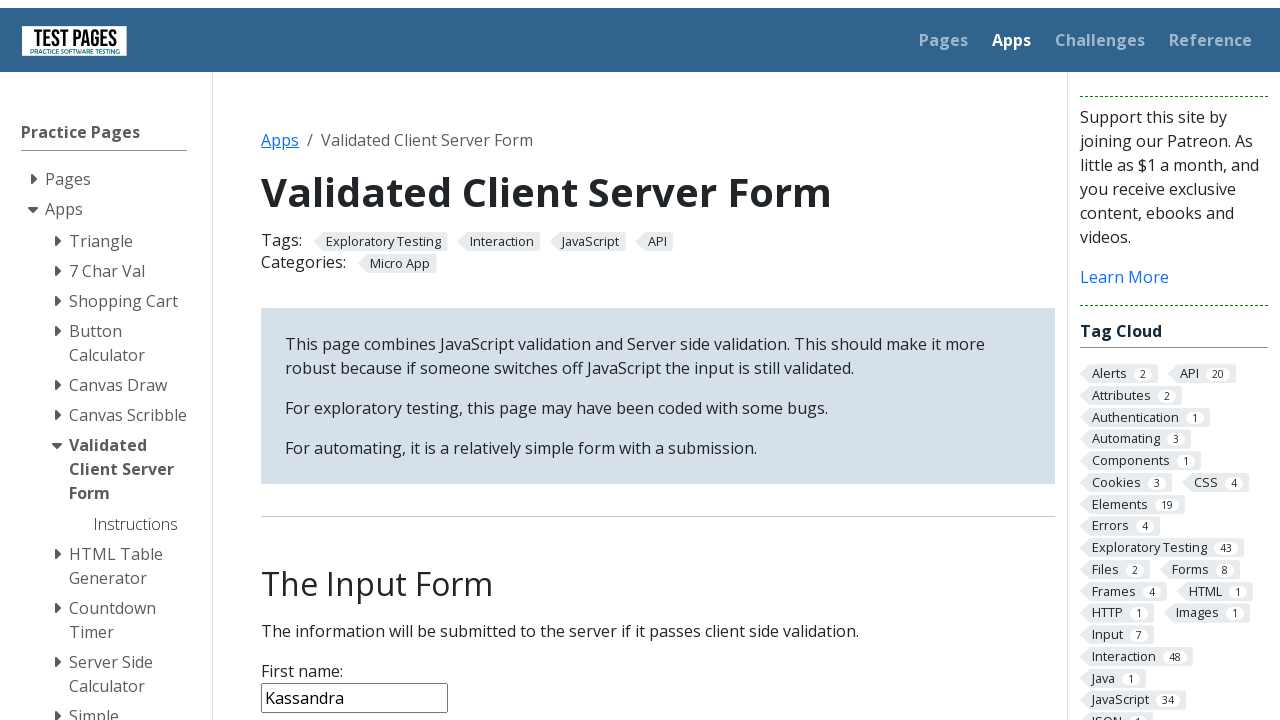

Filled age field with invalid value '152' (too high) on internal:label="Age:"i
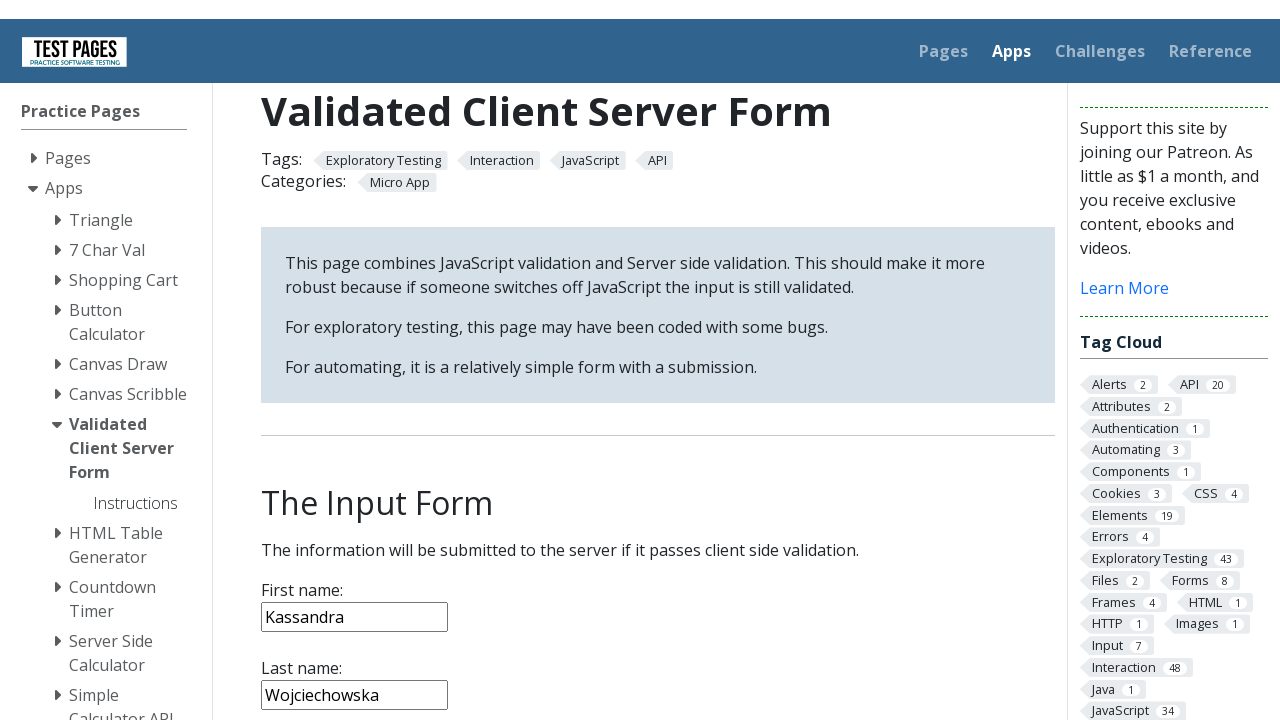

Filled notes field with 'Testing filling data' on internal:label="Notes:"i
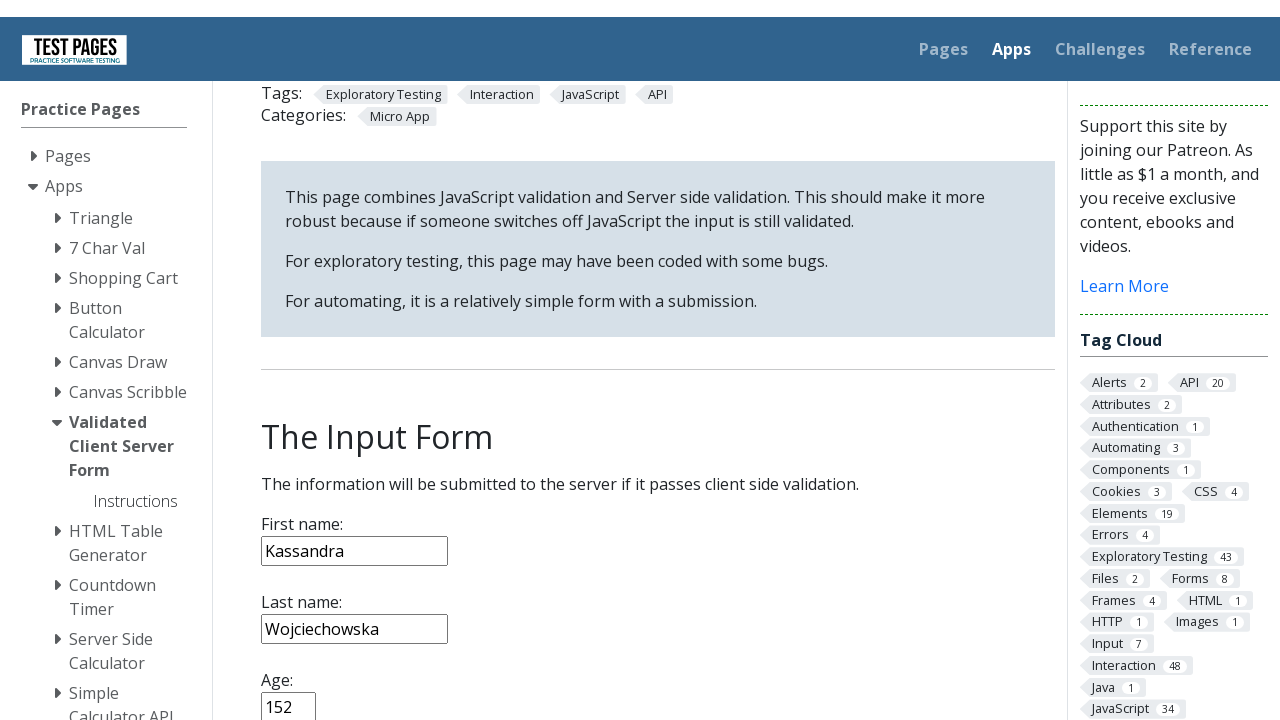

Selected 'Brazil' from country dropdown on internal:role=combobox[name="Country:"i]
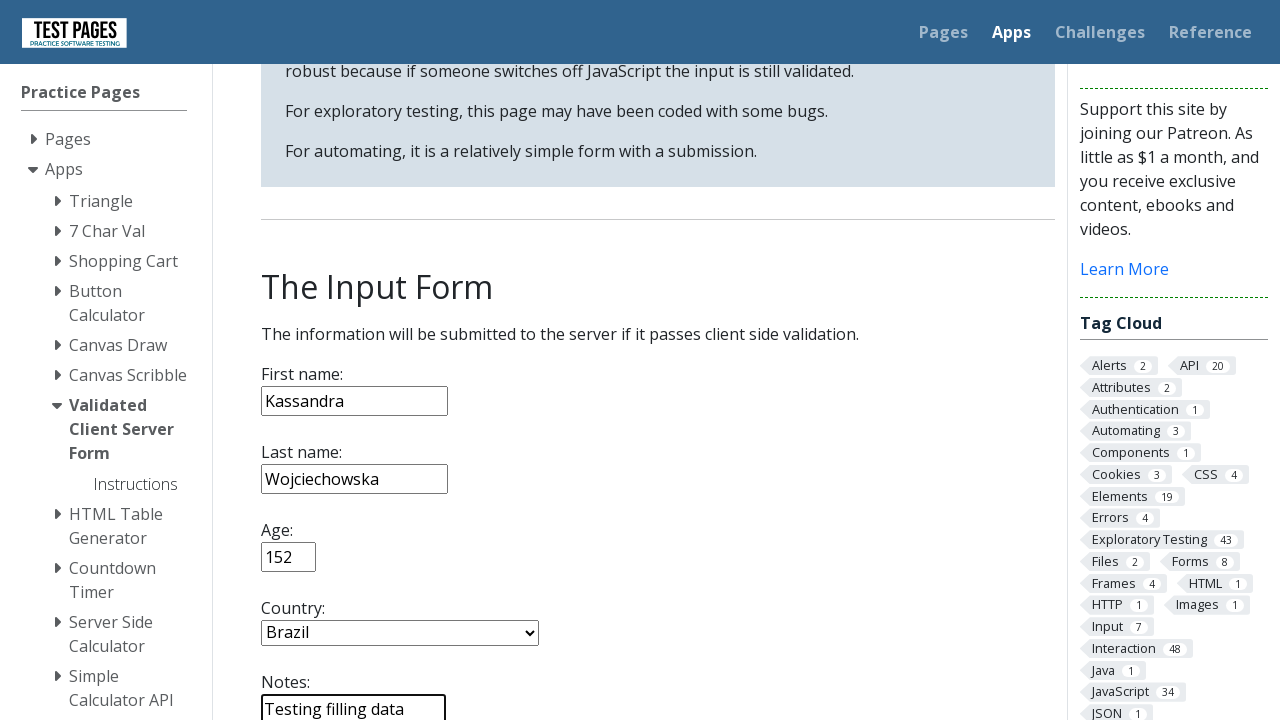

Clicked submit button to attempt form submission with invalid age at (296, 368) on internal:role=button[name="submit"i]
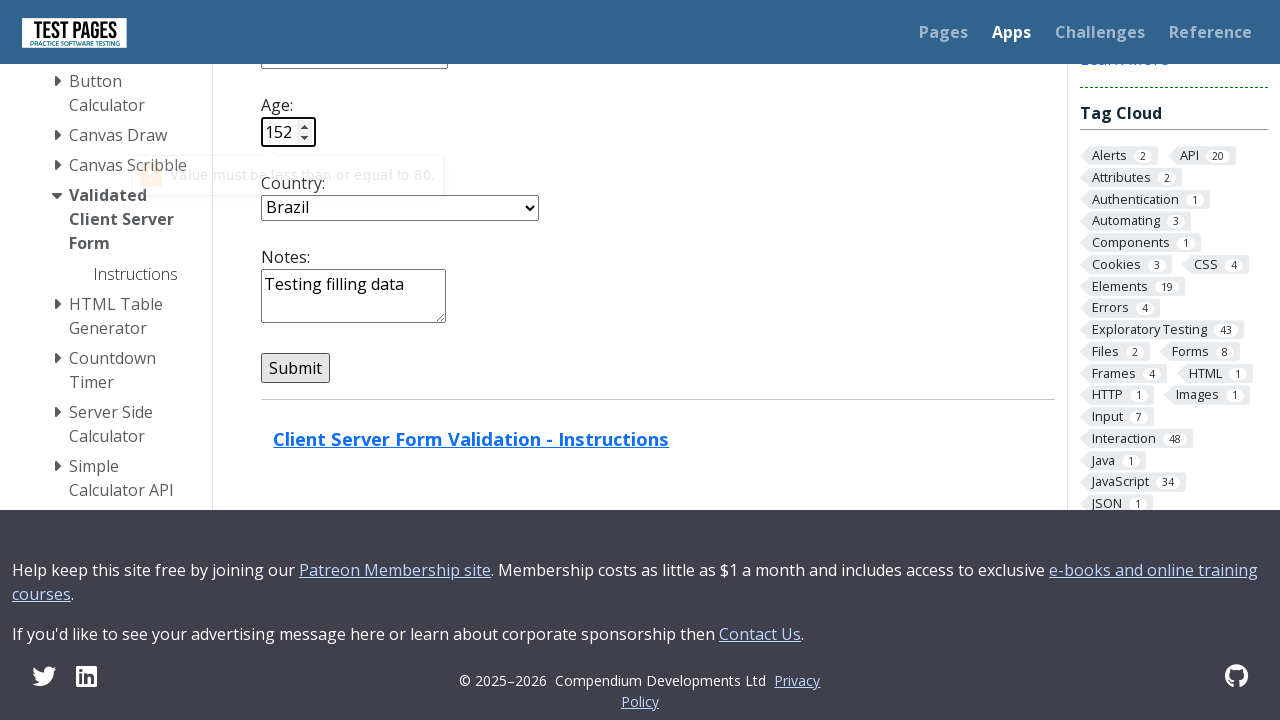

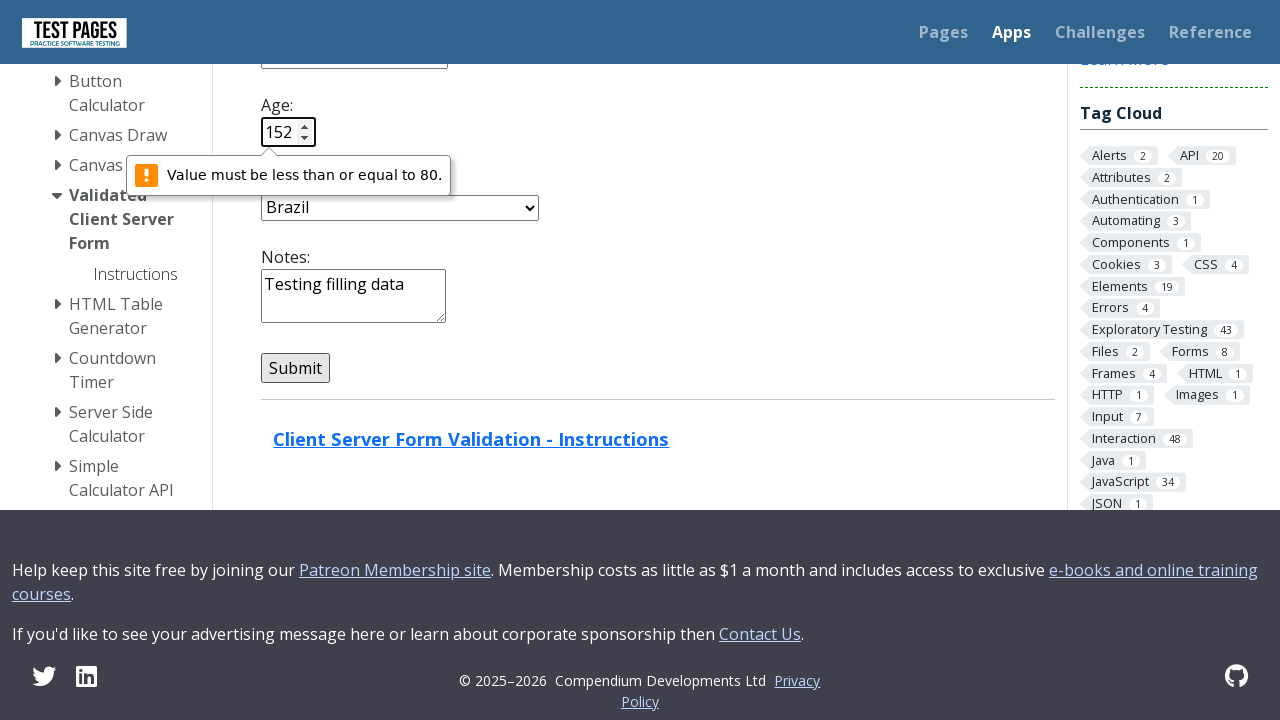